Tests sending a SPACE key to an input element and verifies the page displays the correct key press result

Starting URL: http://the-internet.herokuapp.com/key_presses

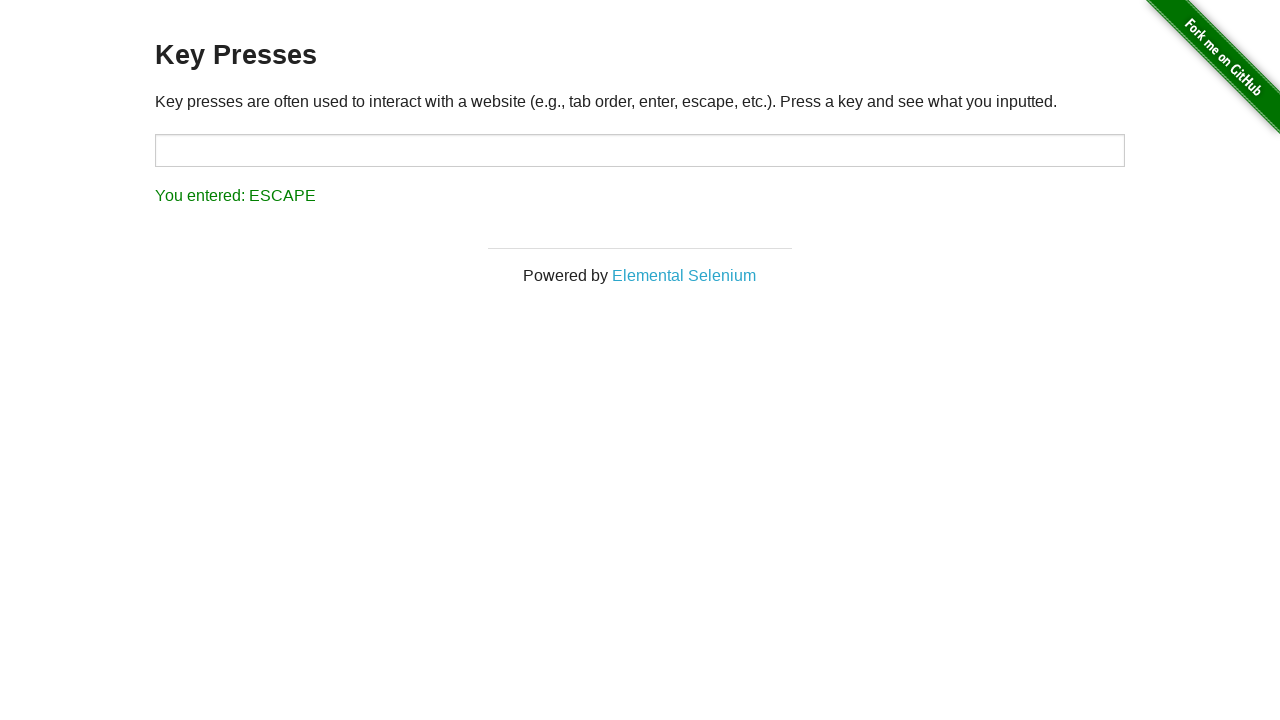

Pressed SPACE key on target input element on #target
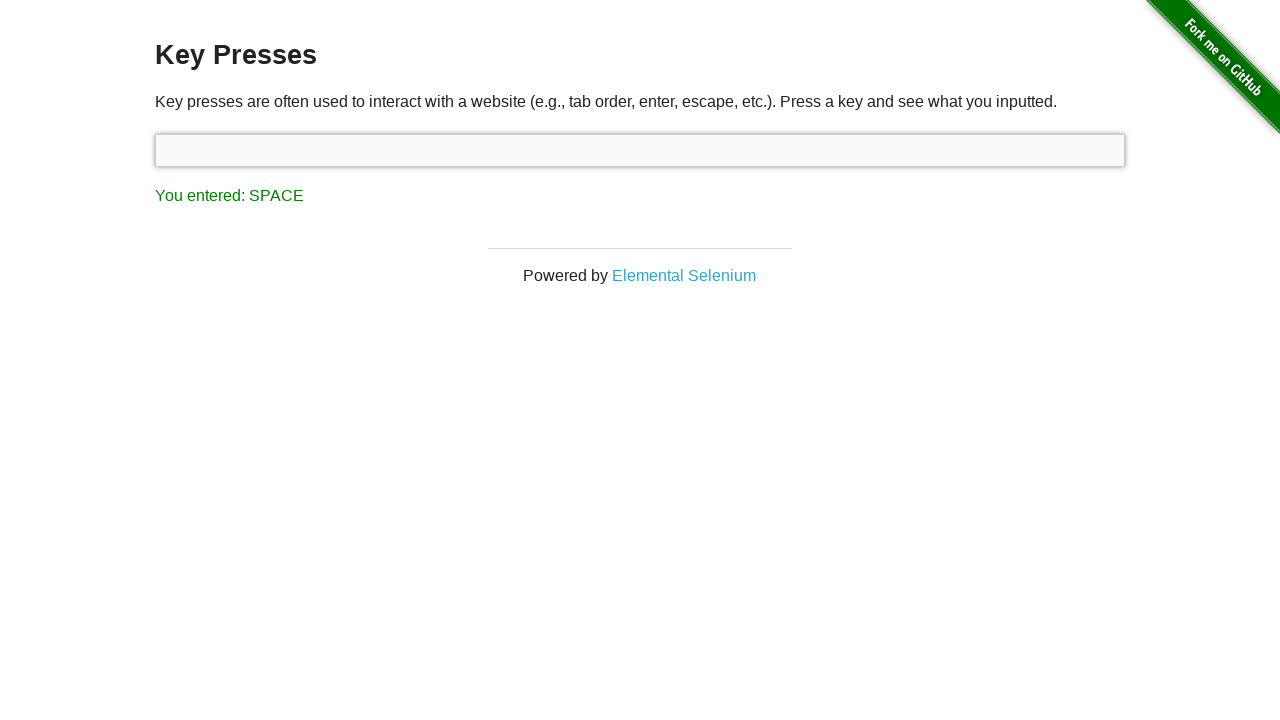

Result element loaded
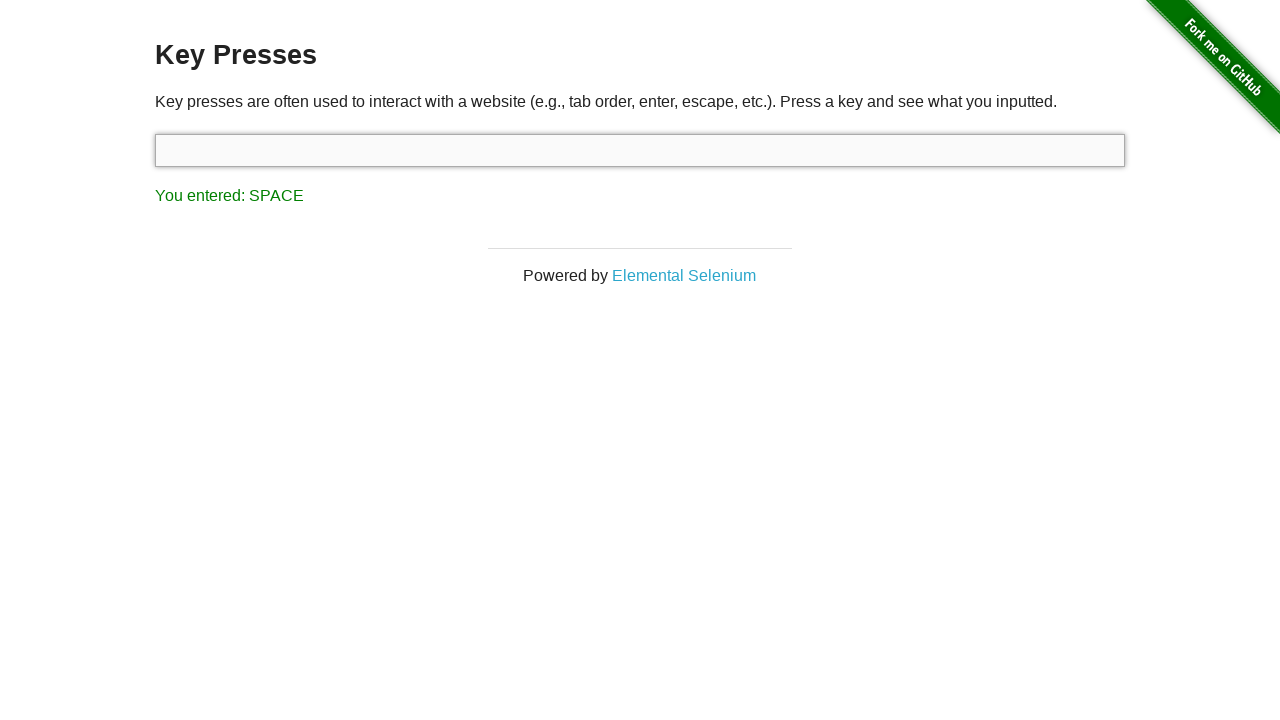

Retrieved result text: 'You entered: SPACE'
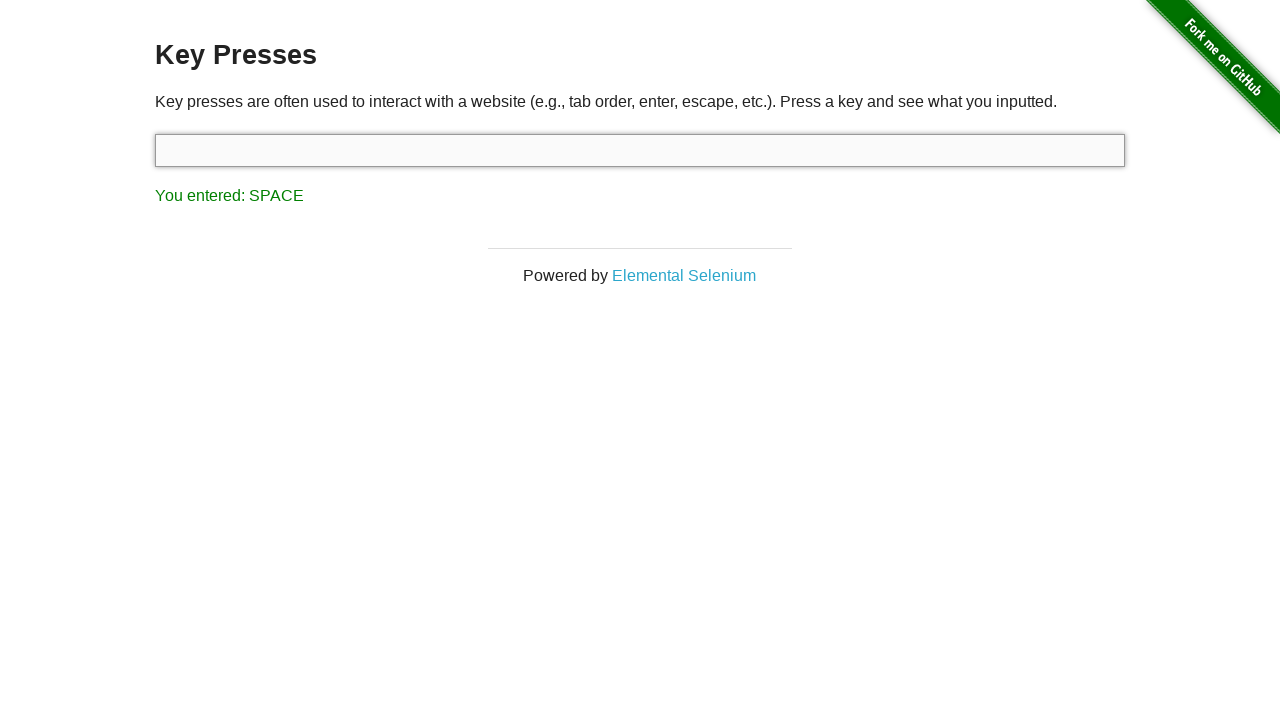

Verified result text correctly displays 'You entered: SPACE'
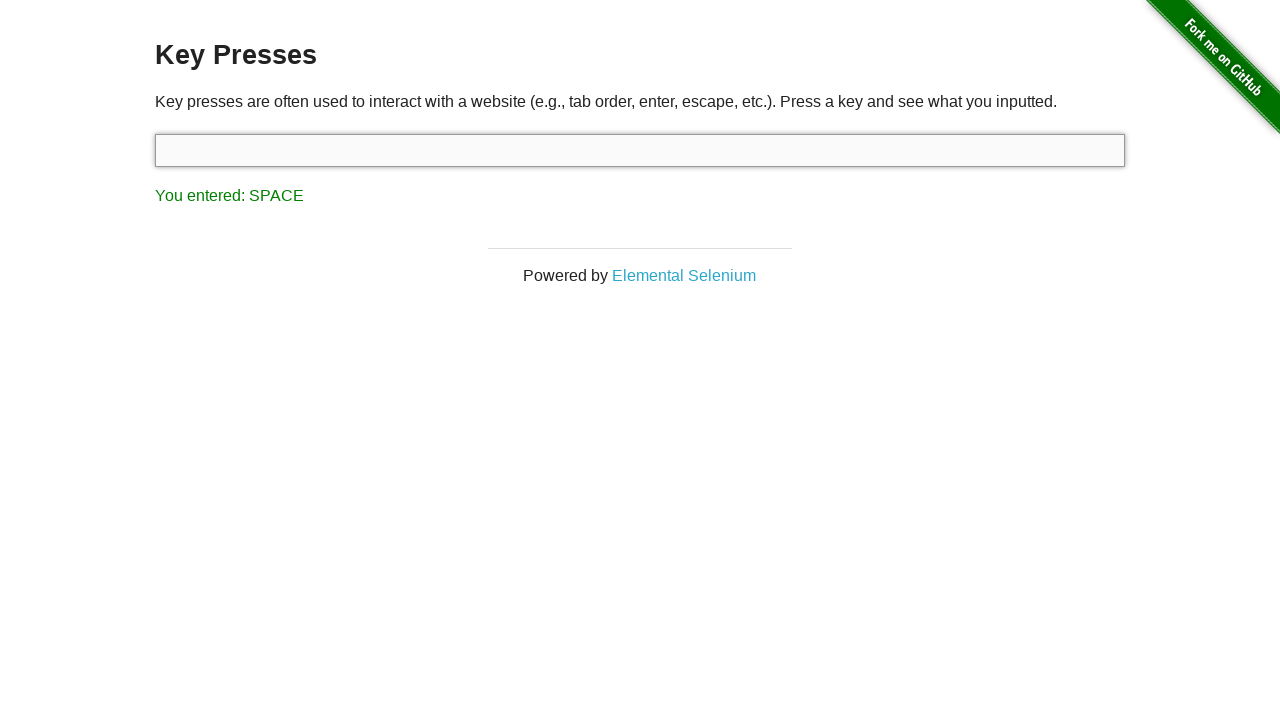

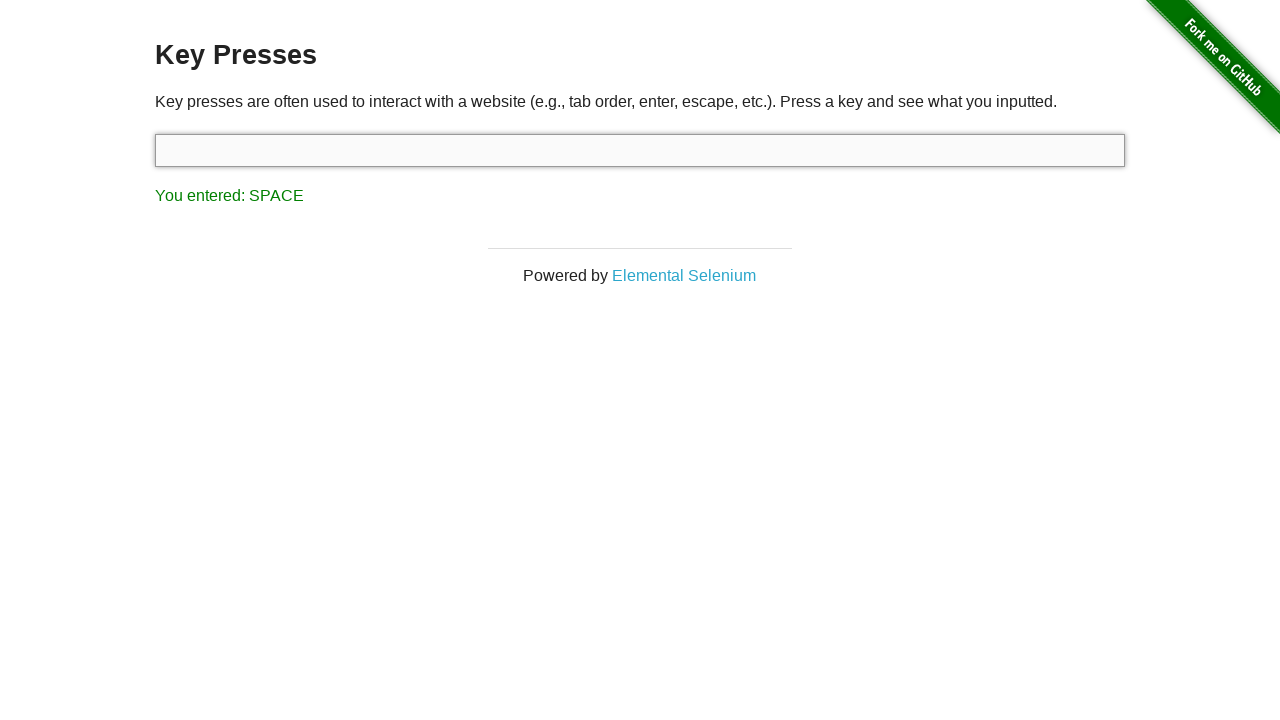